Tests email confirmation validation by entering mismatched email addresses and submitting the form

Starting URL: https://alada.vn/tai-khoan/dang-ky.html

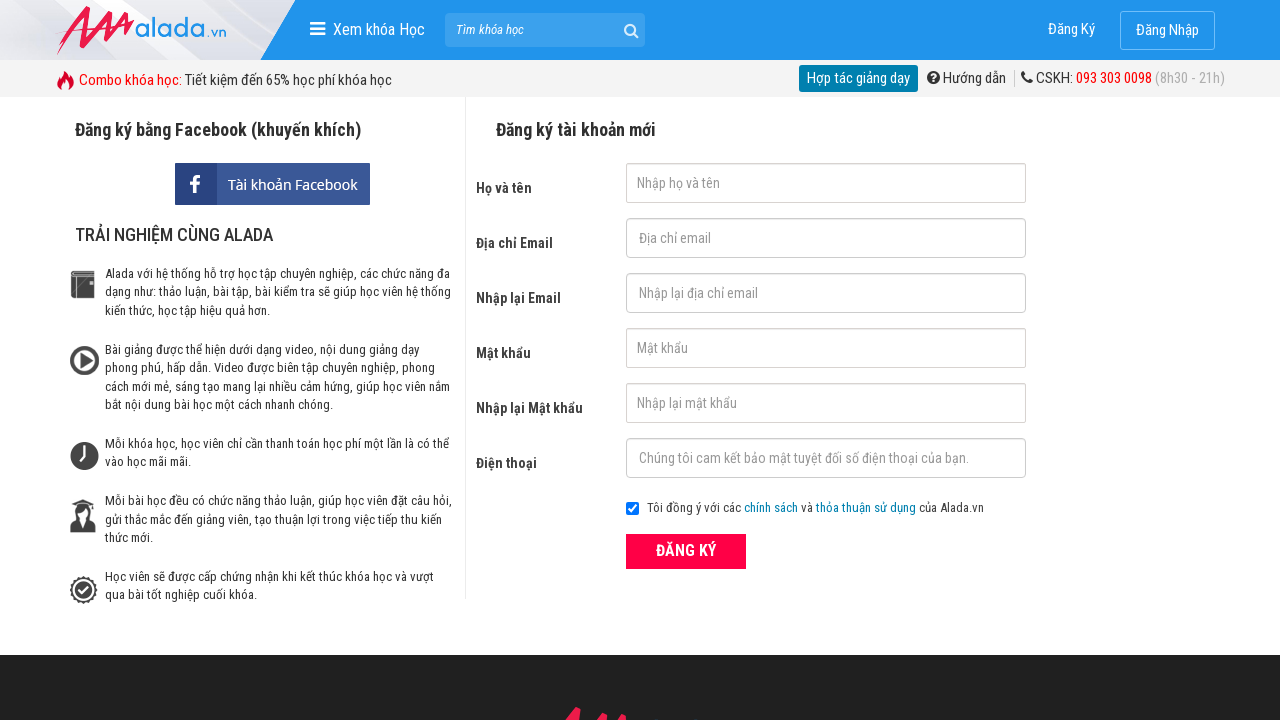

Filled first name field with 'Nguyen Hoa' on input#txtFirstname
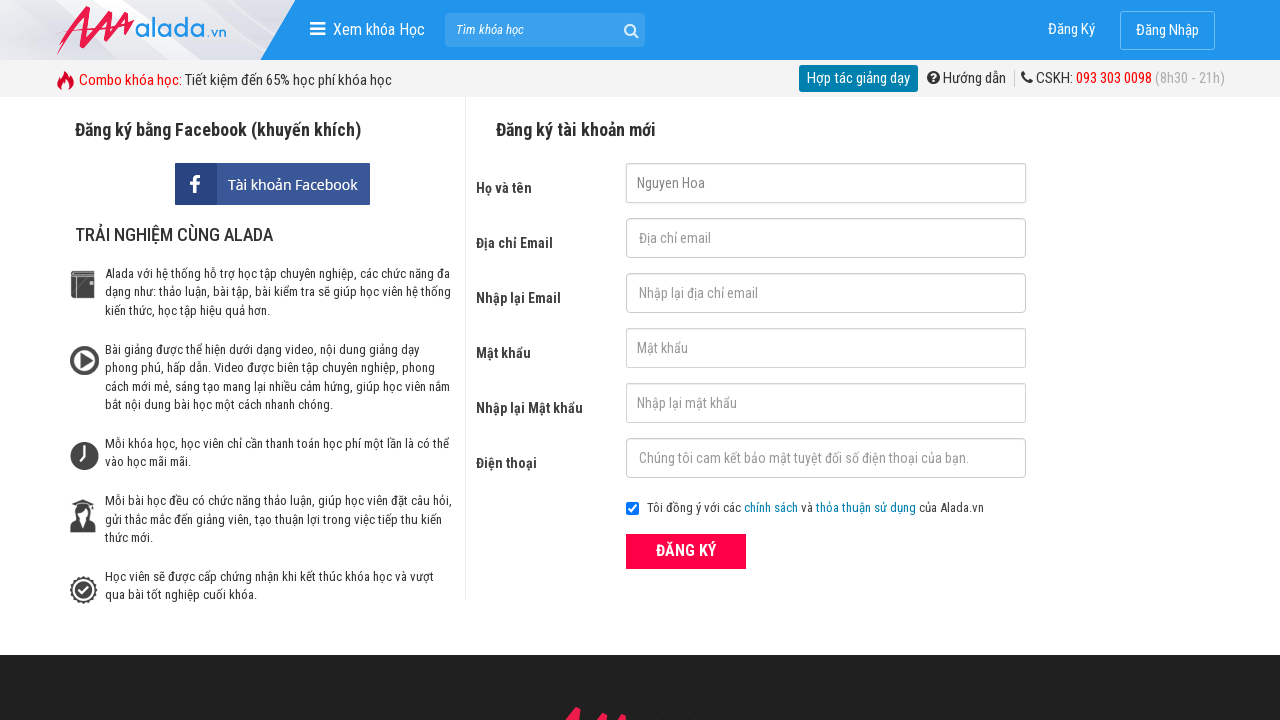

Filled email field with 'jaxknam@gmail.com' on input#txtEmail
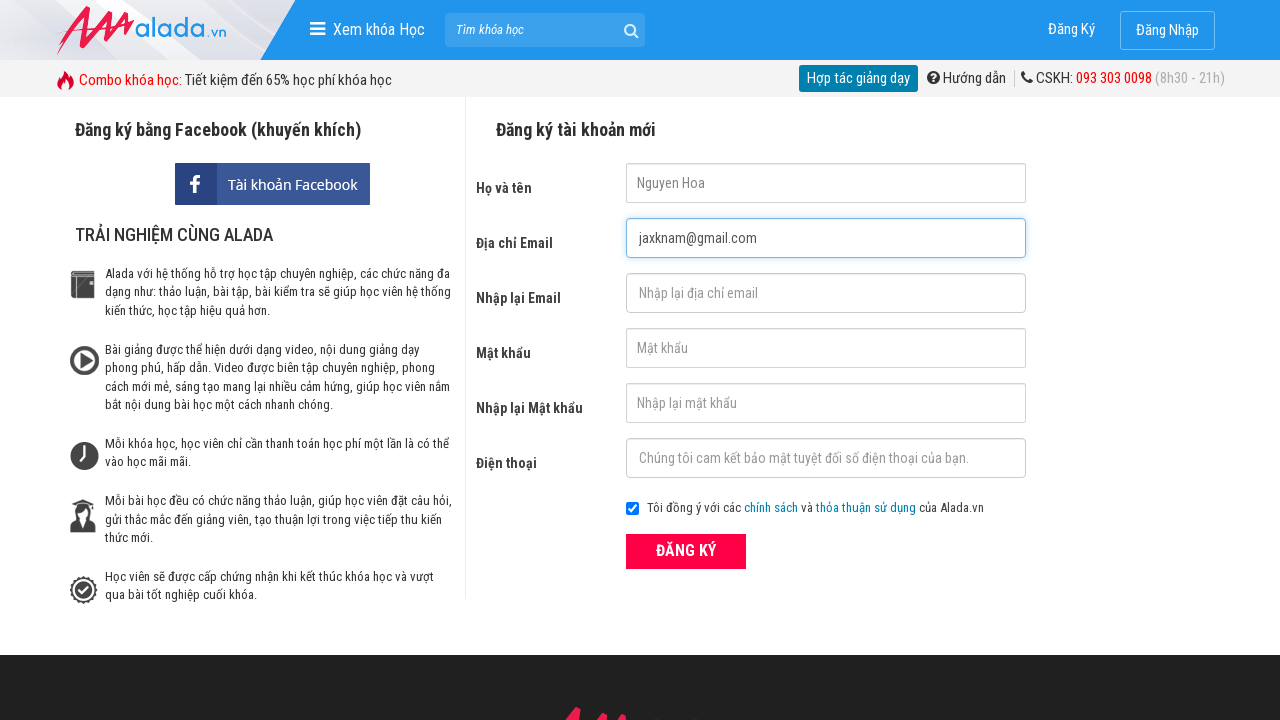

Filled email confirmation field with mismatched email 'jaxknam@gmail.net' on input#txtCEmail
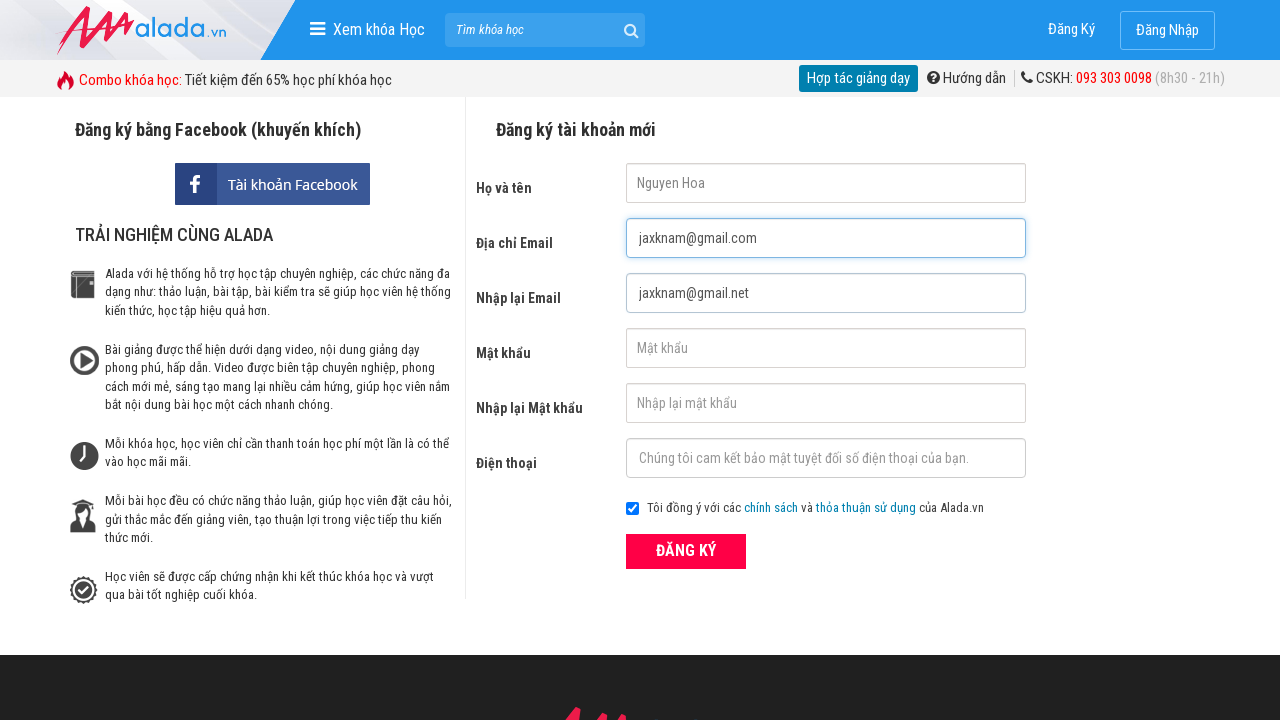

Filled password field with 'hoa123' on input#txtPassword
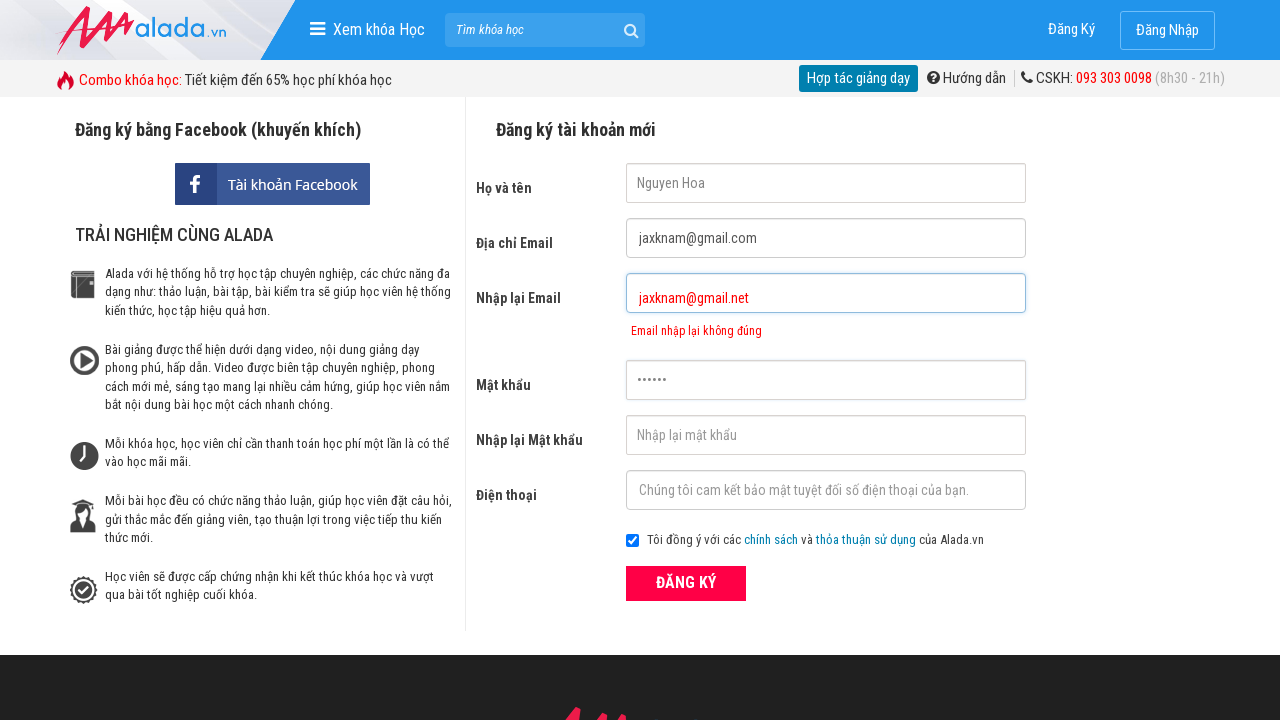

Filled password confirmation field with 'hoa123' on input#txtCPassword
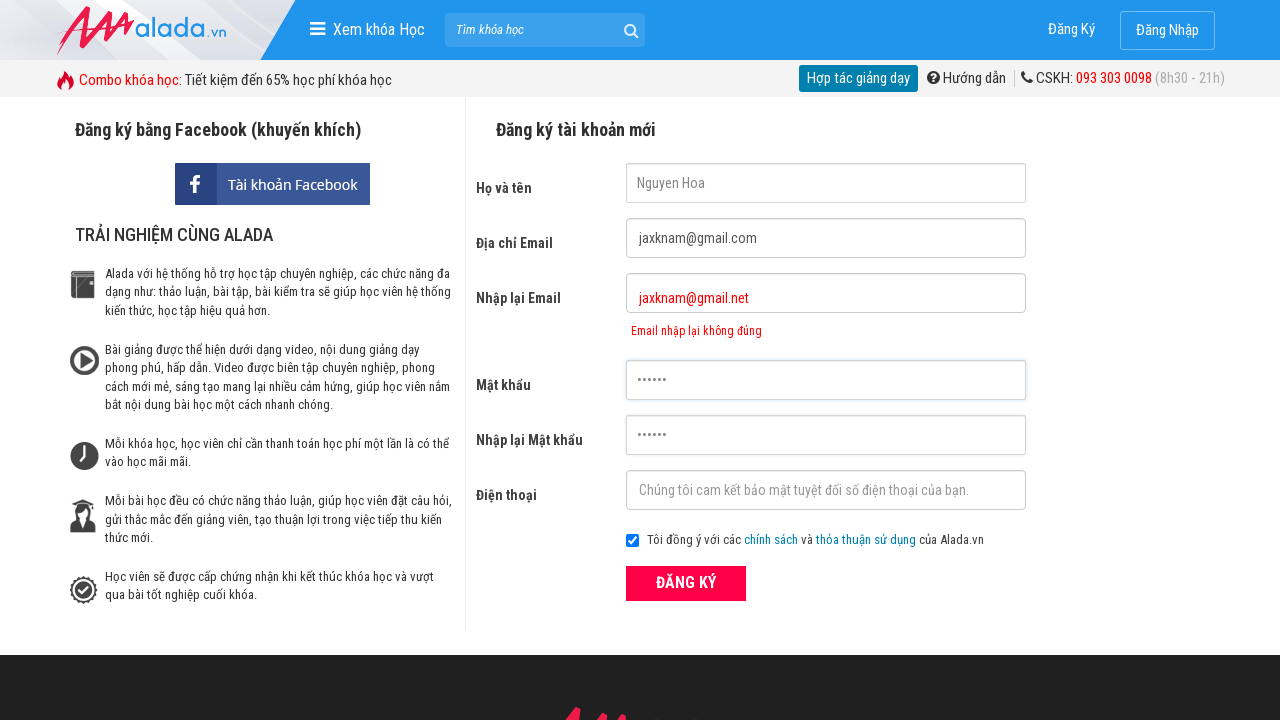

Filled phone number field with '0961234578' on input#txtPhone
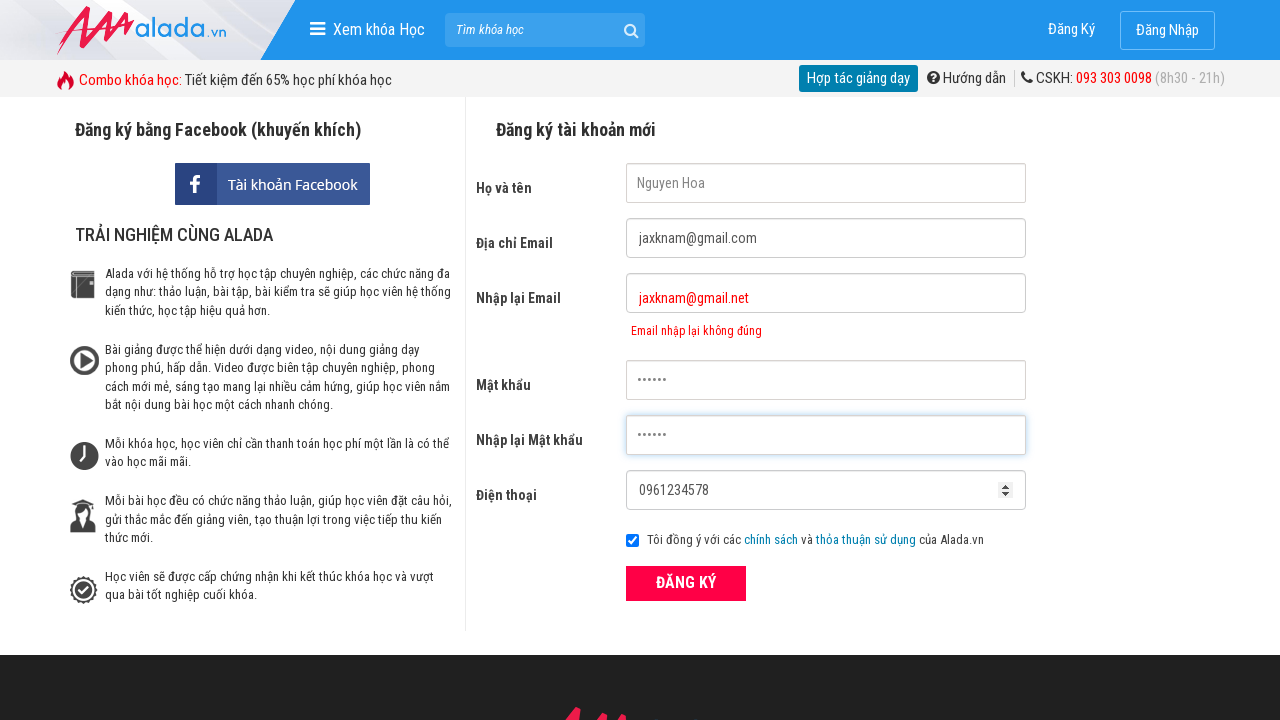

Clicked submit button to register at (686, 583) on button.btn_pink_sm.fs16
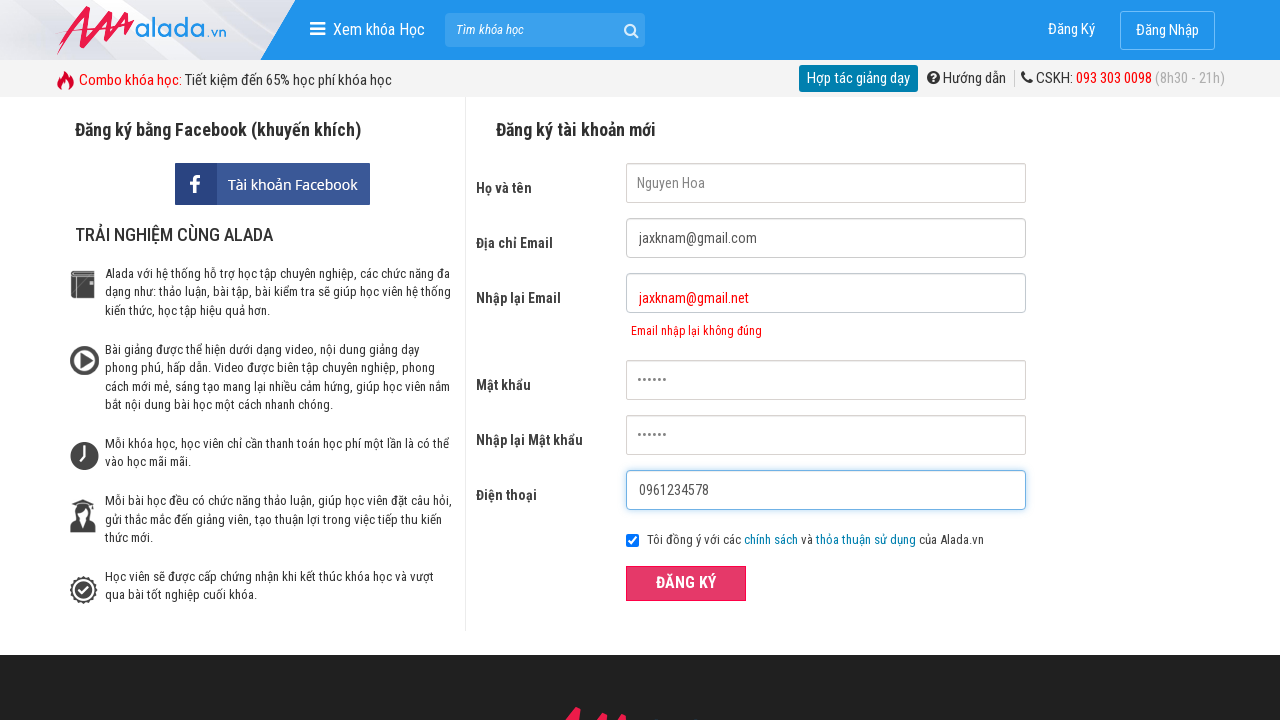

Email confirmation error message appeared for mismatched email addresses
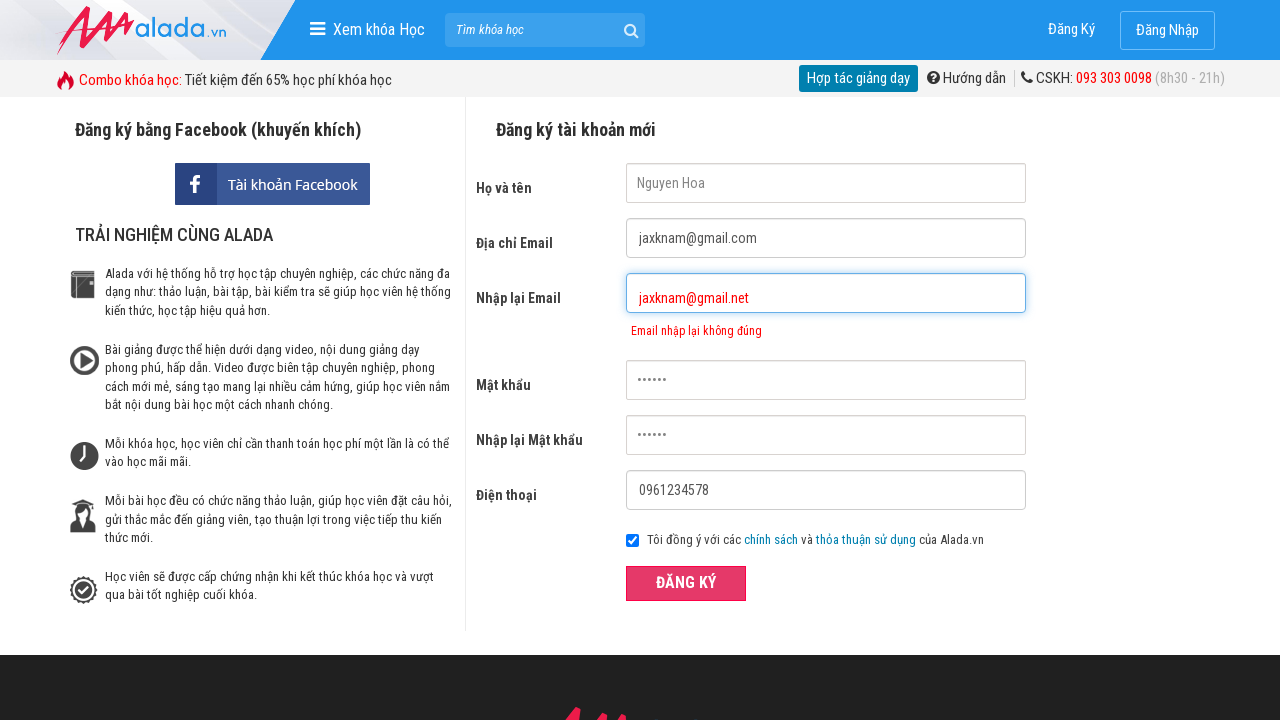

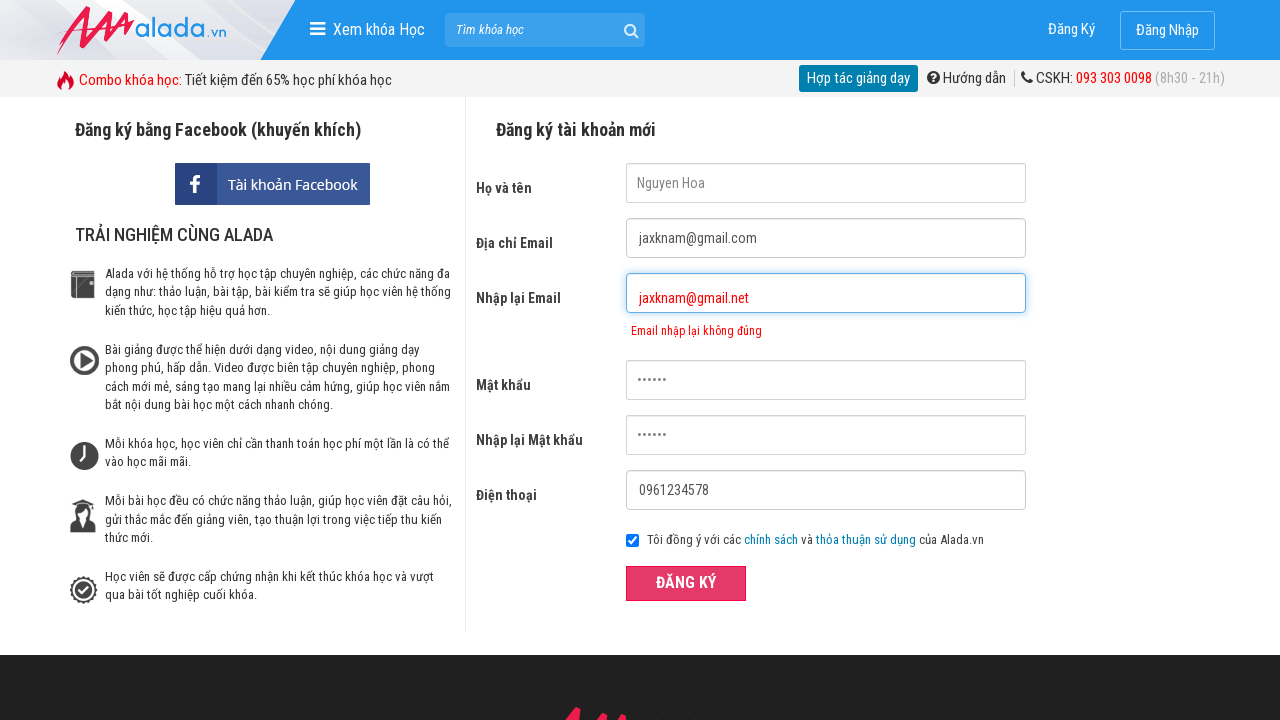